Tests a wait scenario by clicking a verify button that may appear with a delay, then checks that a success message is displayed.

Starting URL: http://suninjuly.github.io/wait1.html

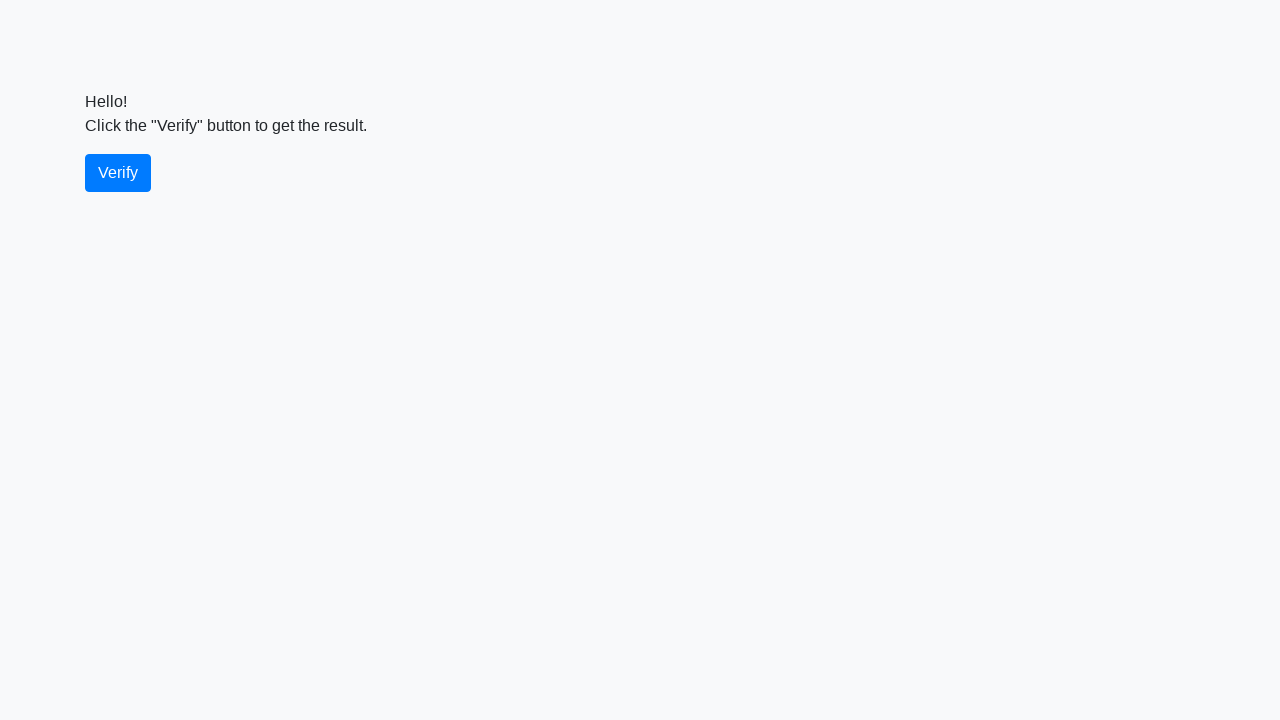

Clicked verify button at (118, 173) on #verify
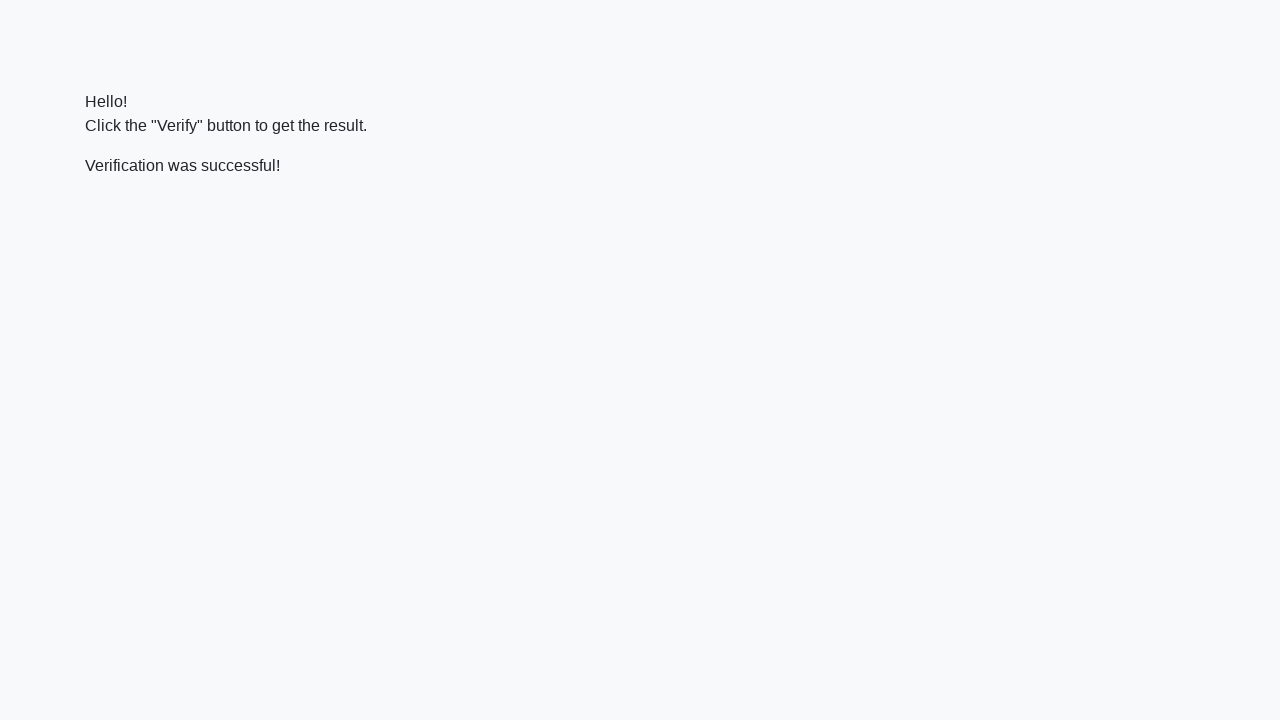

Verification message appeared
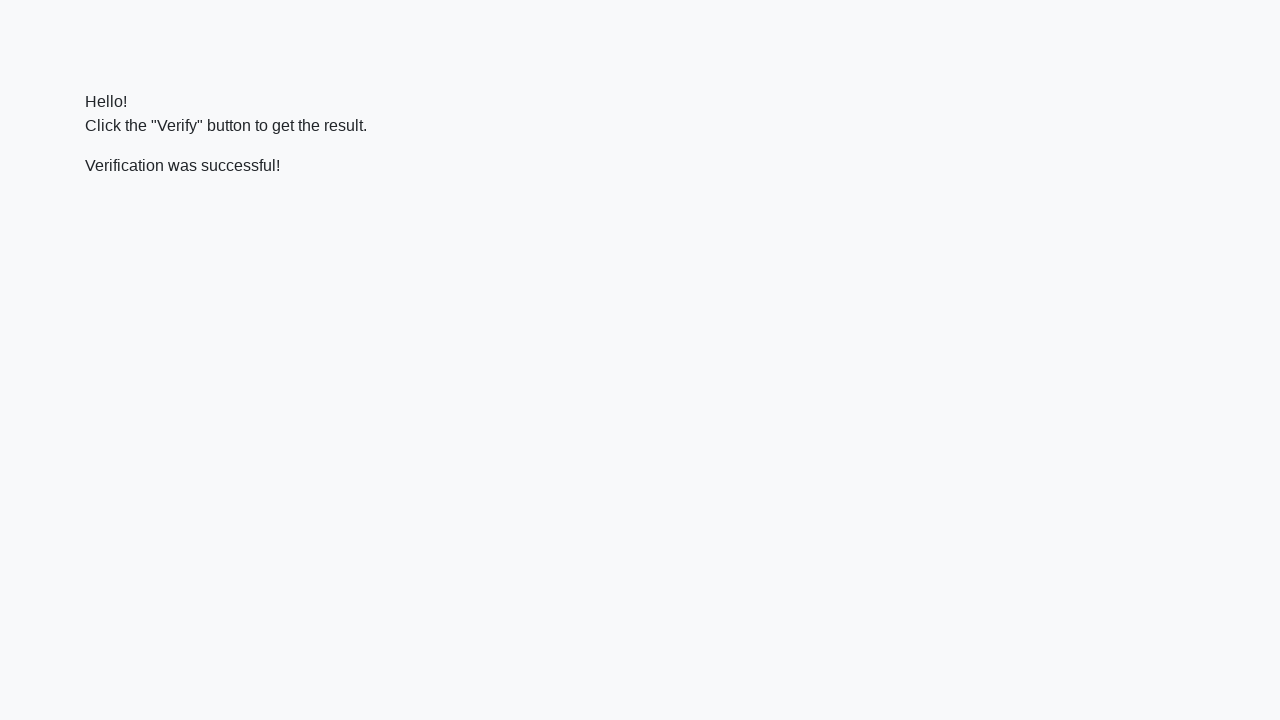

Located verification message element
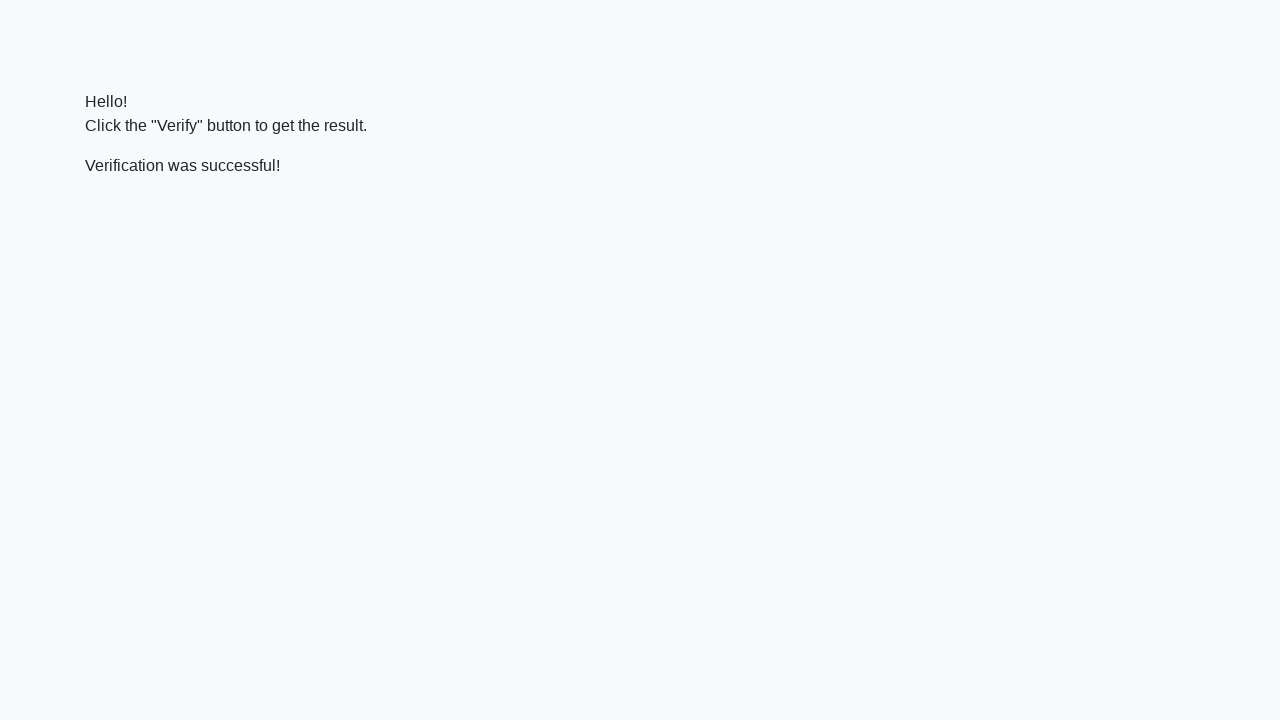

Verified success message contains 'successful'
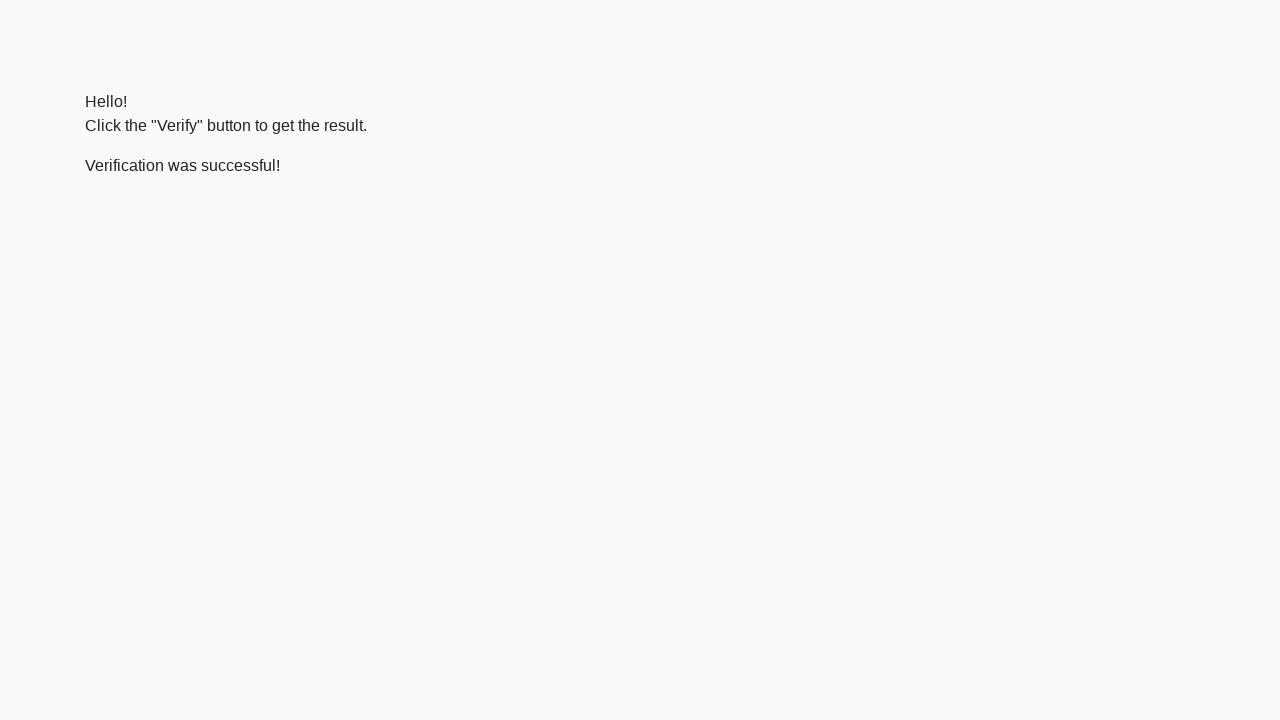

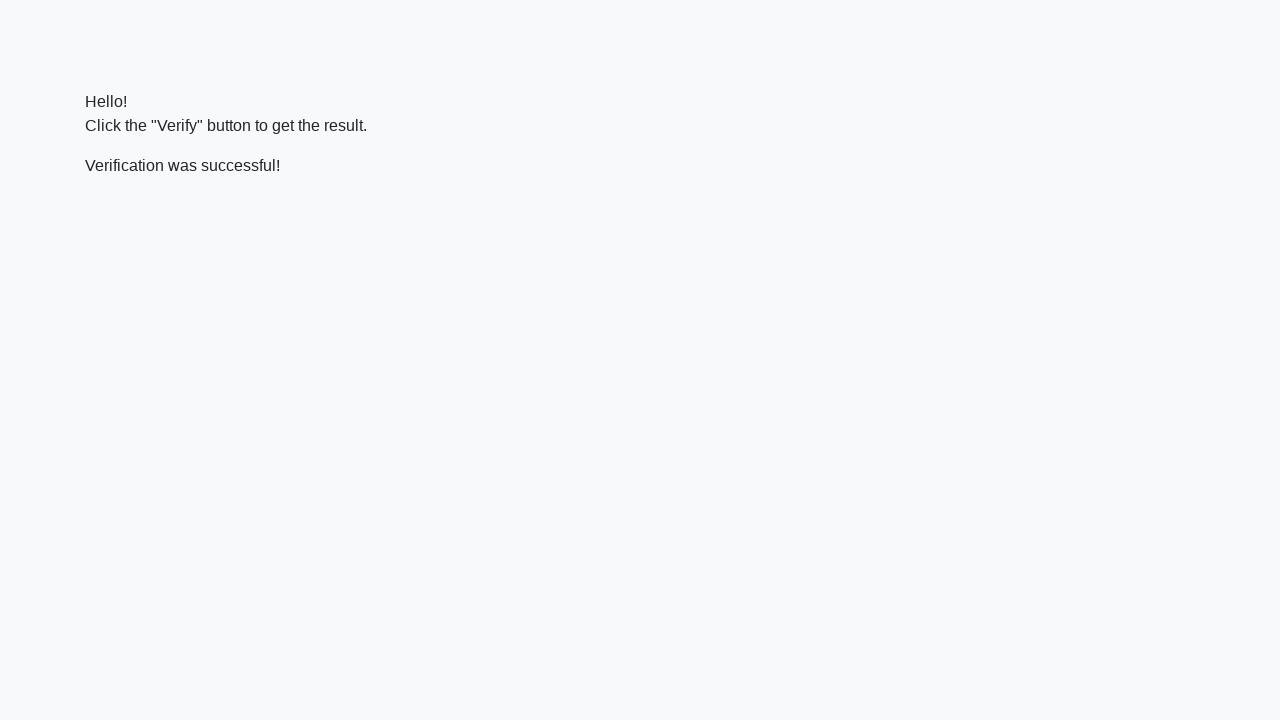